Tests a wait/verify functionality by clicking a verify button and checking for a success message

Starting URL: http://suninjuly.github.io/wait2.html

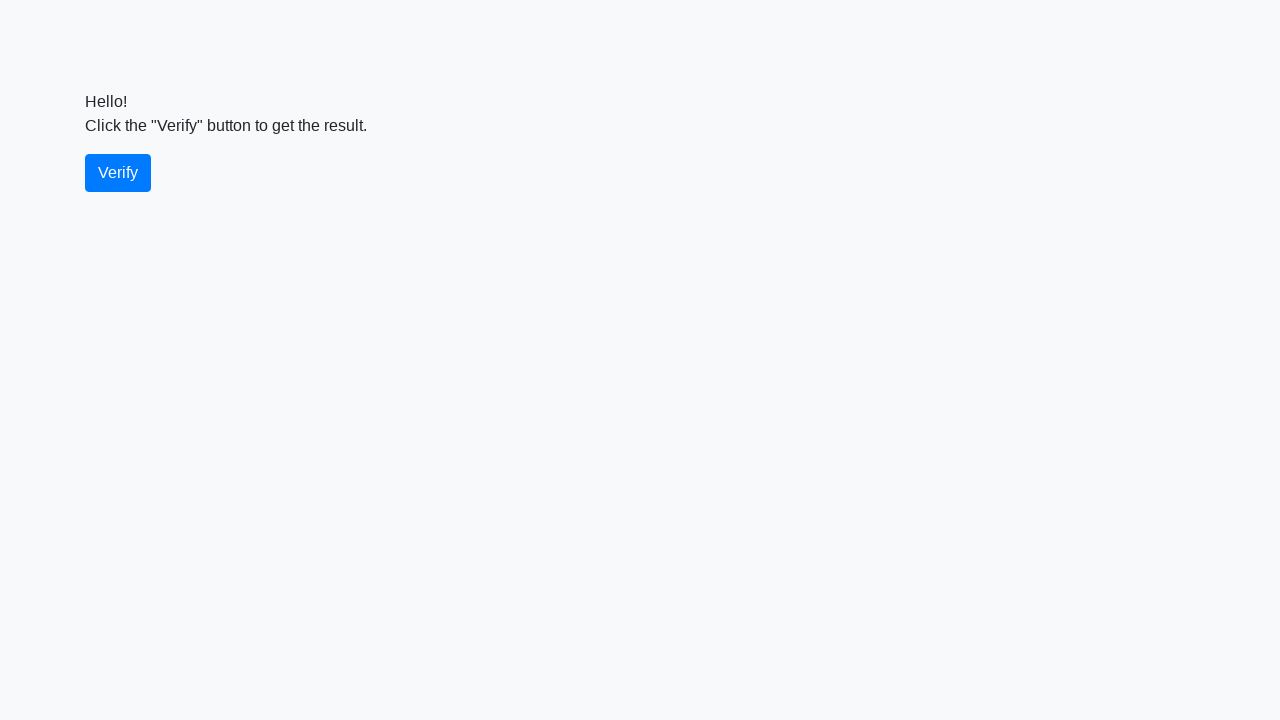

Clicked the verify button at (118, 173) on #verify
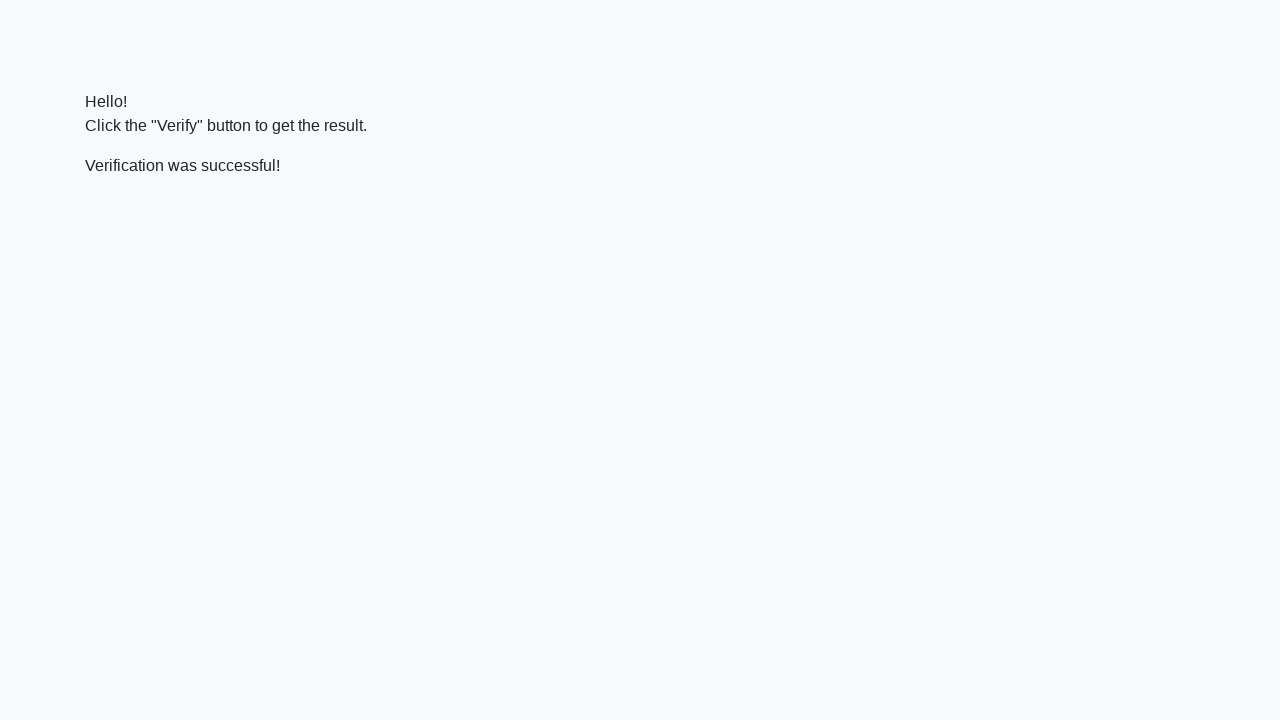

Success message appeared and is visible
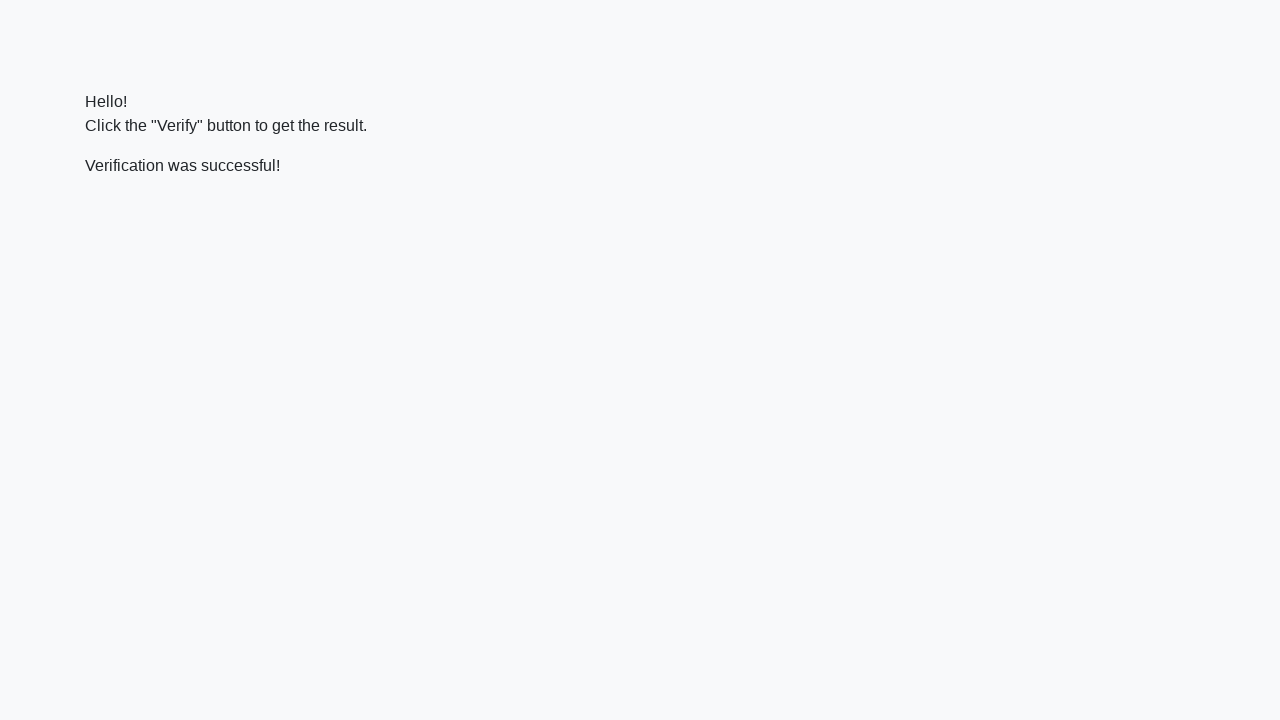

Verified success message contains 'successful'
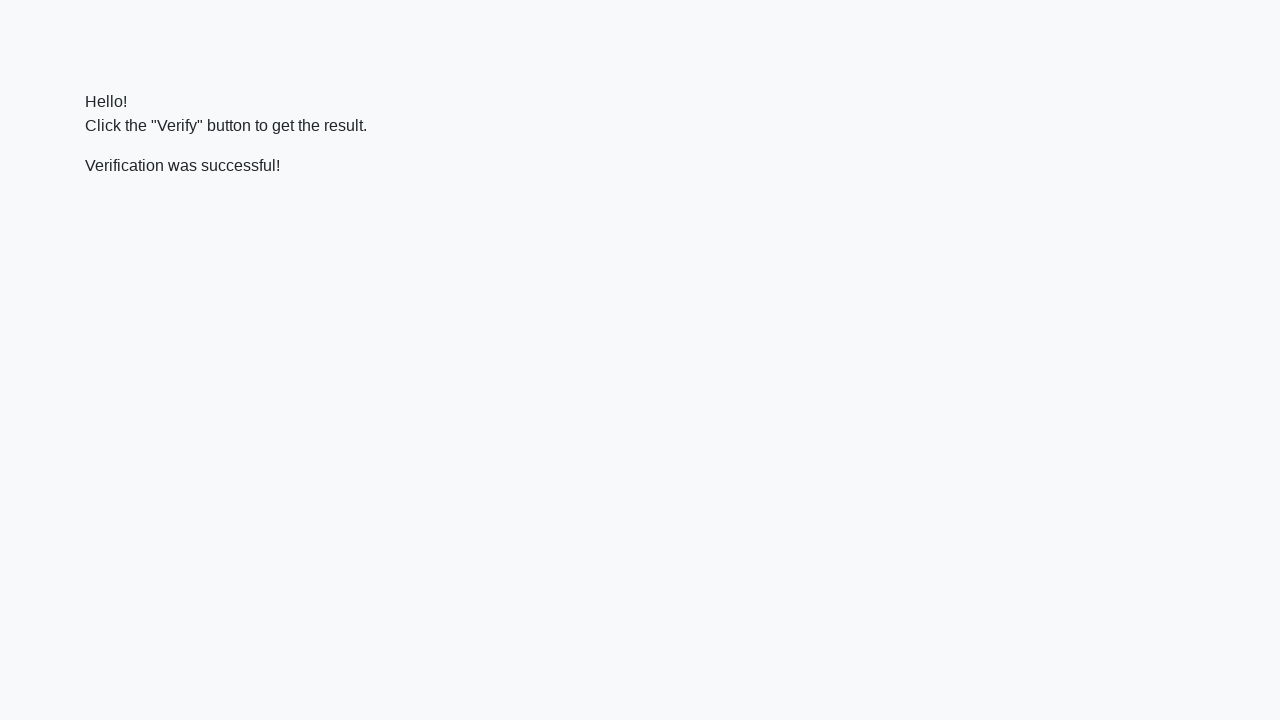

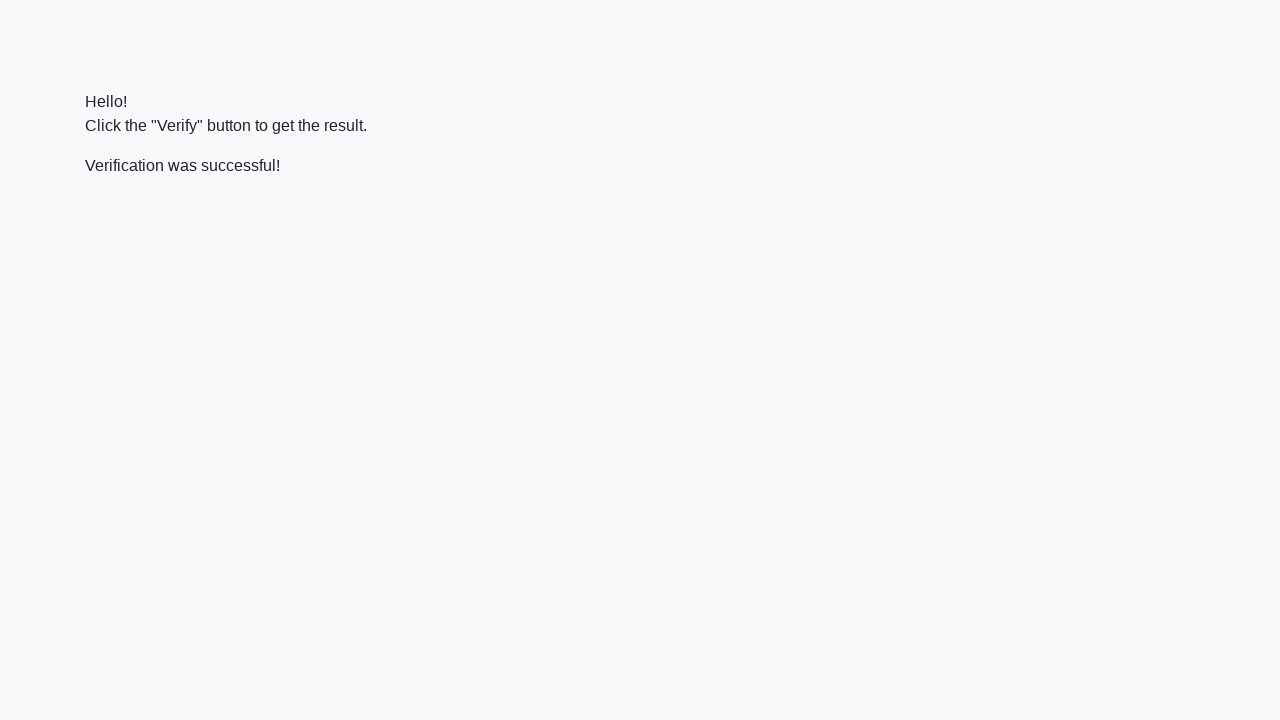